Navigates to GeeksforGeeks homepage and clicks on the "Courses" link using action chains

Starting URL: https://www.geeksforgeeks.org/

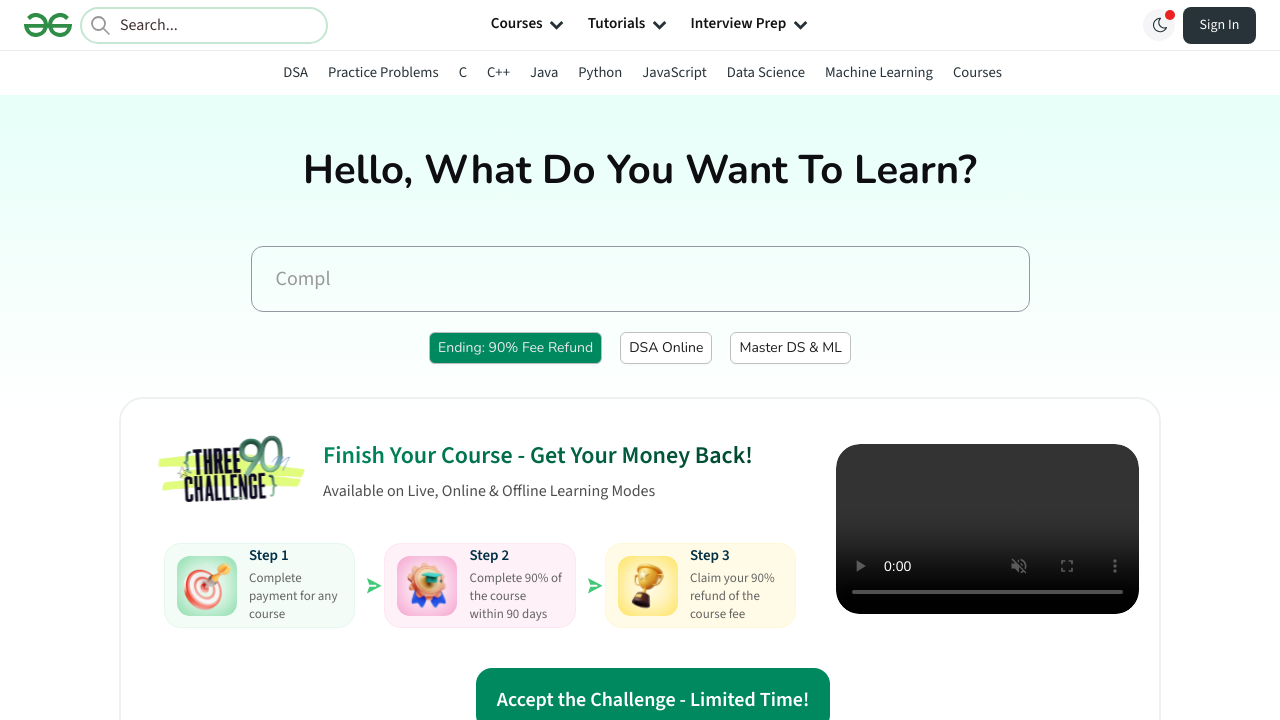

Navigated to GeeksforGeeks homepage
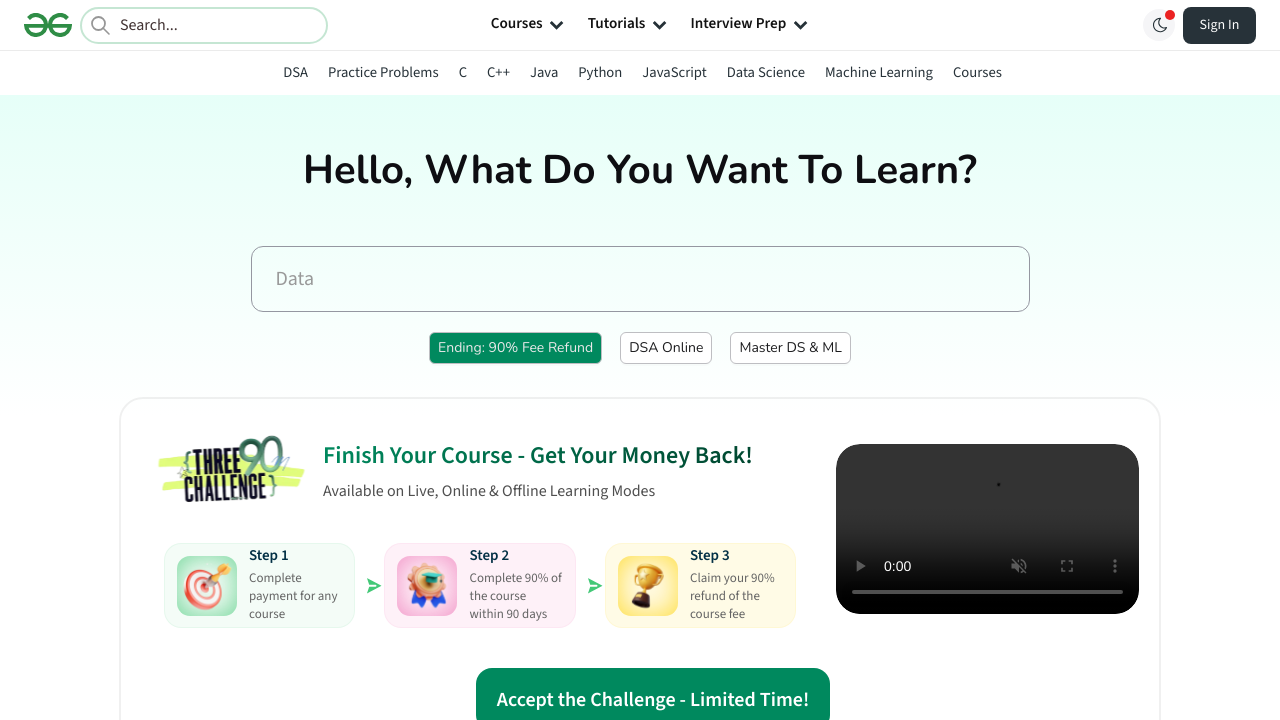

Clicked on the Courses link at (977, 72) on a:has-text('Courses')
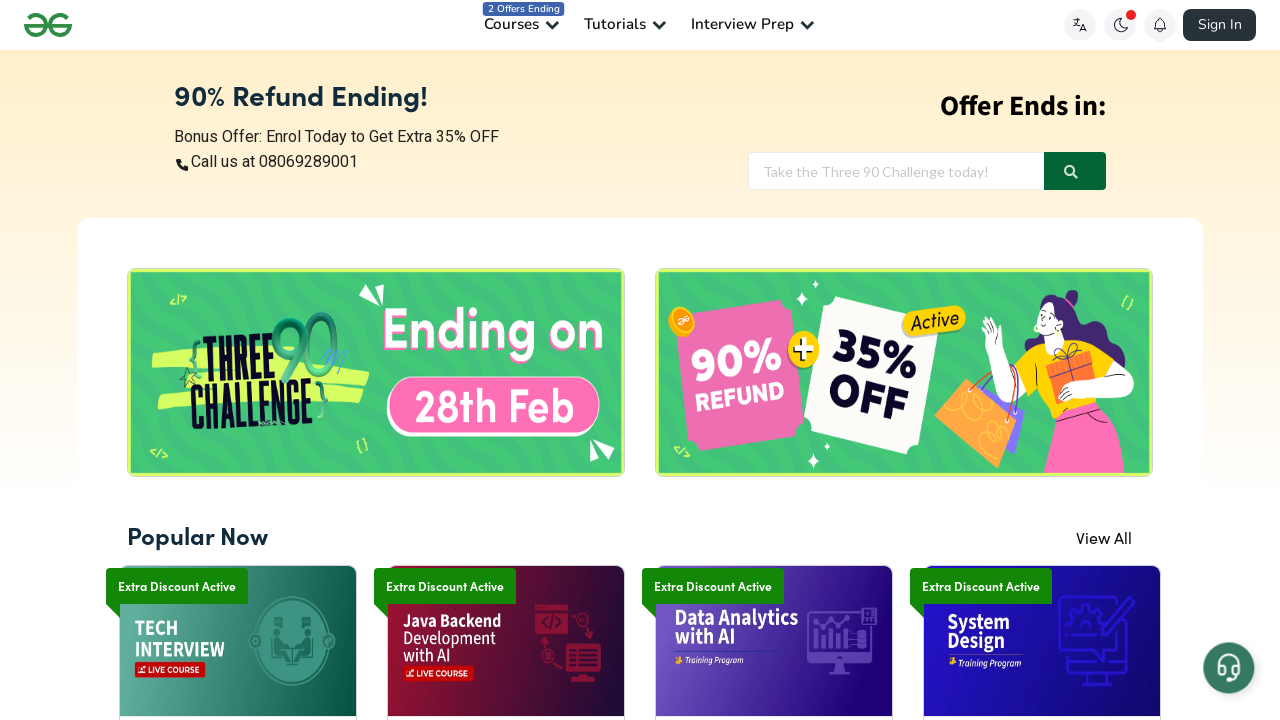

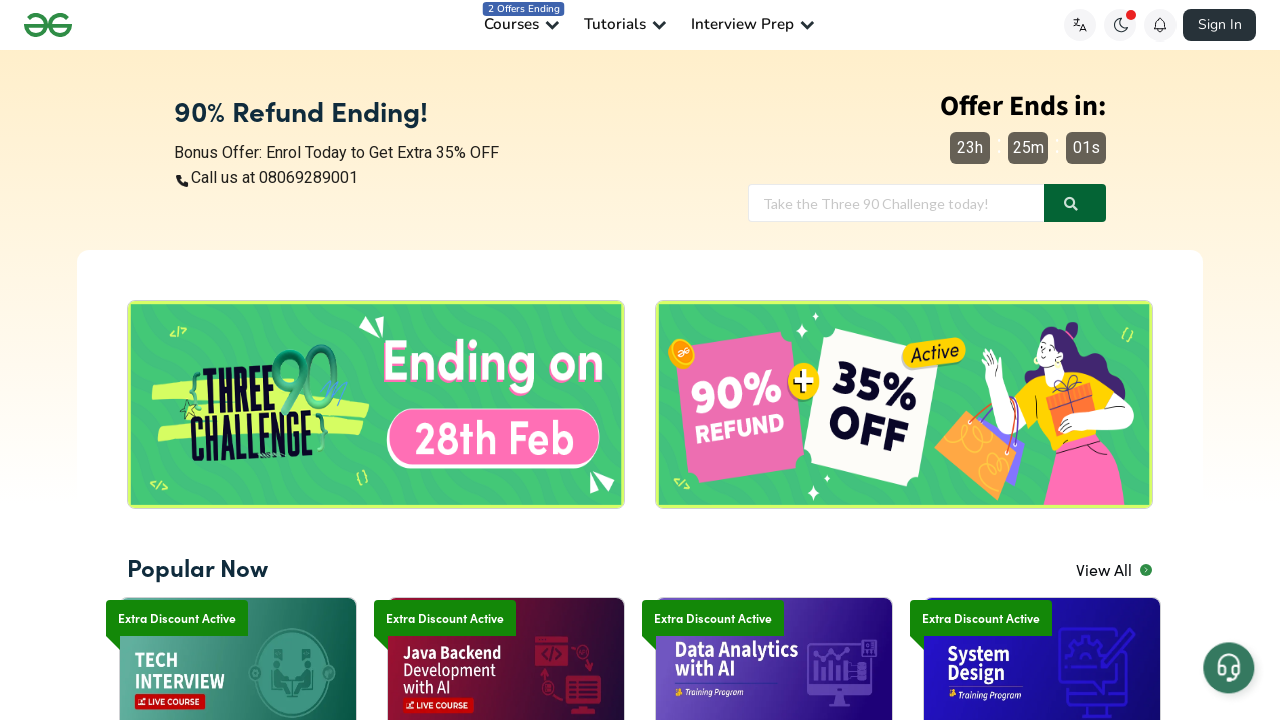